Tests dropdown menu interaction by hovering over the About menu and clicking a submenu item

Starting URL: http://www.python.org/

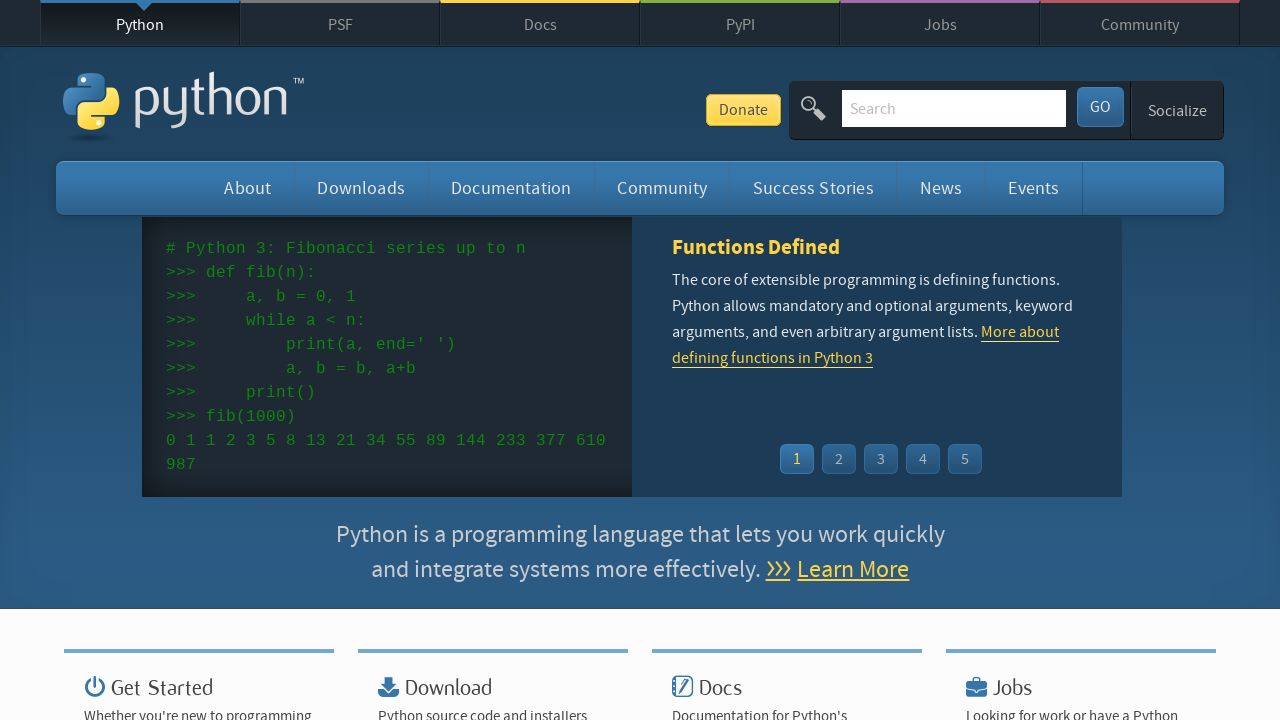

Located the About menu element
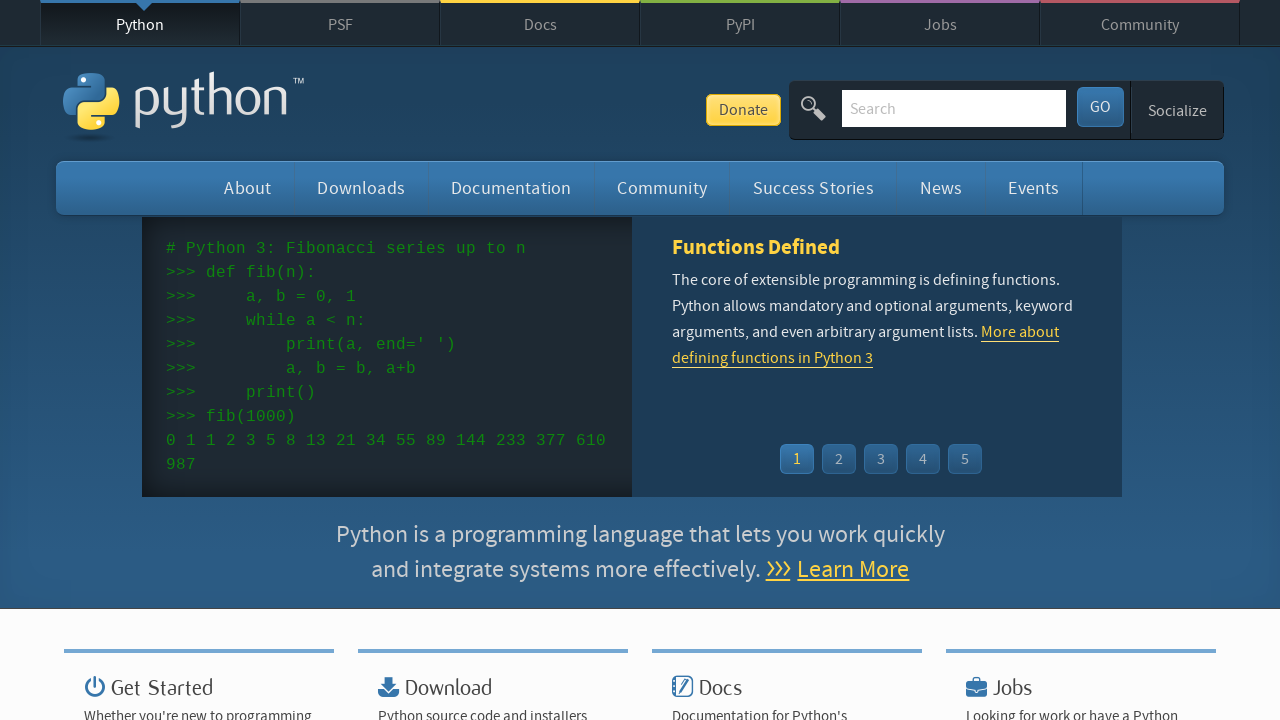

Hovered over the About menu to reveal dropdown options at (248, 188) on #about
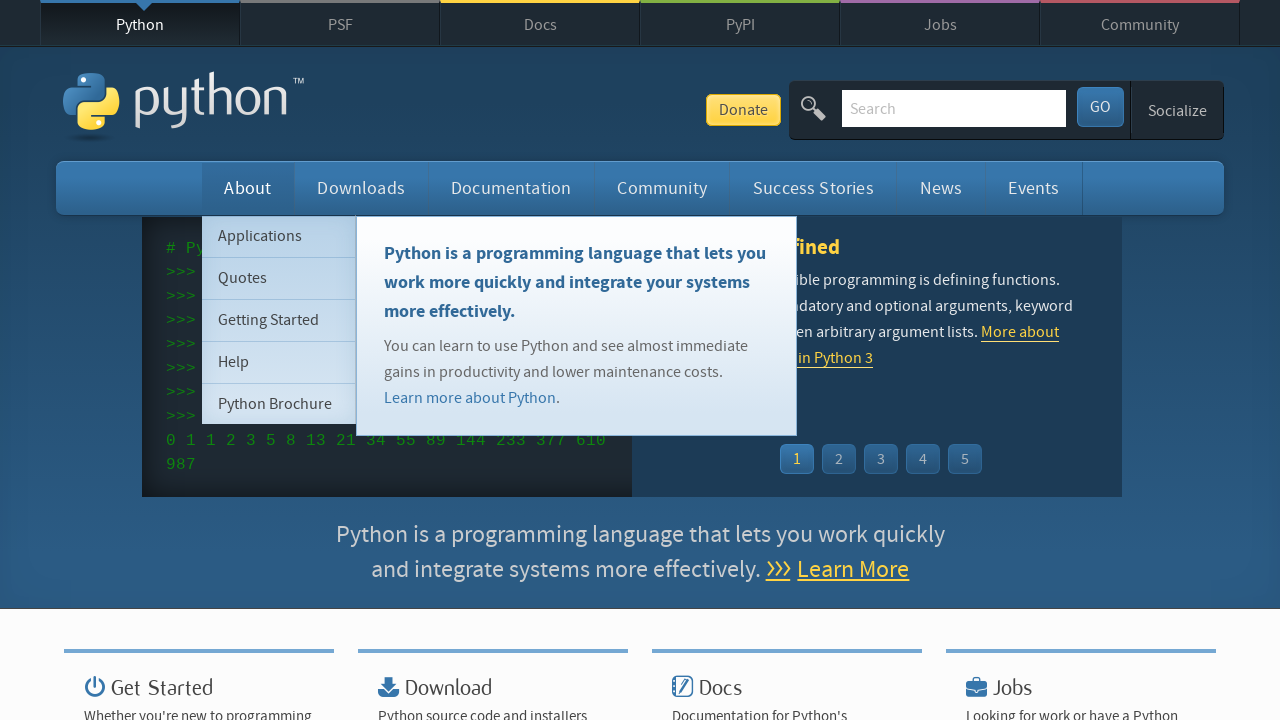

Clicked on the submenu item in the dropdown at (279, 236) on #about ul li.tier-2.element-1 a
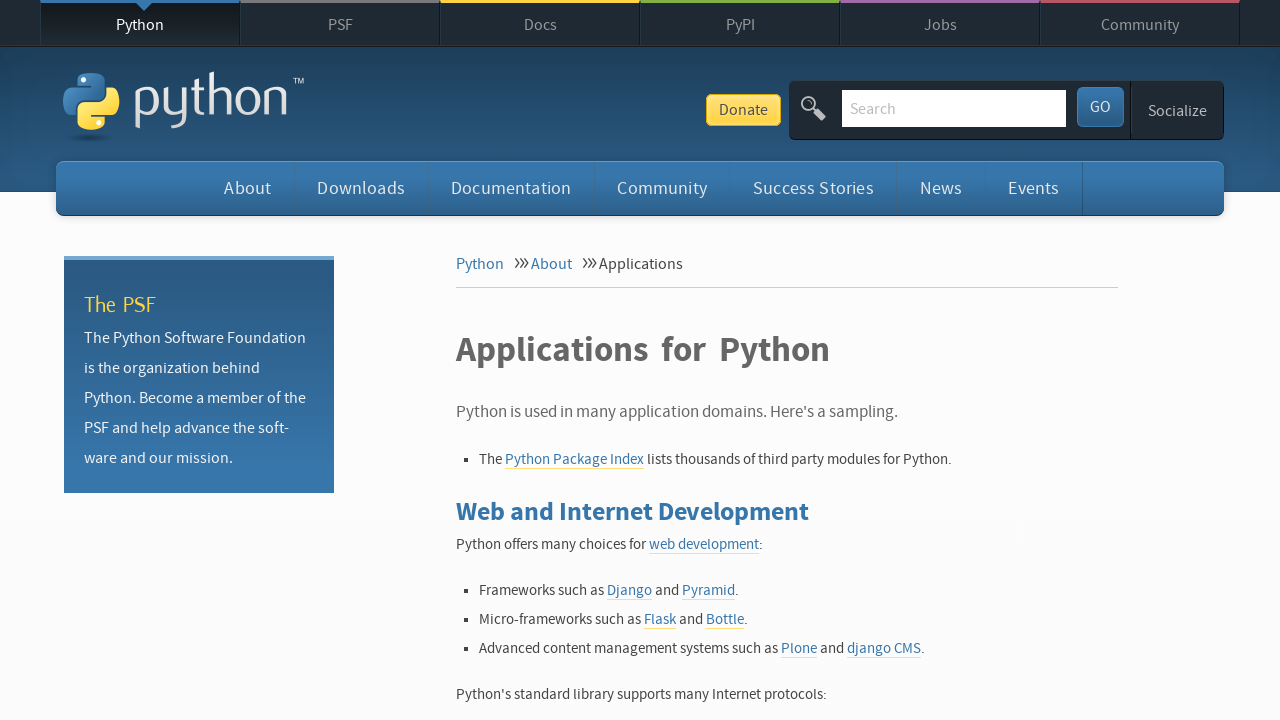

Waited for navigation to complete
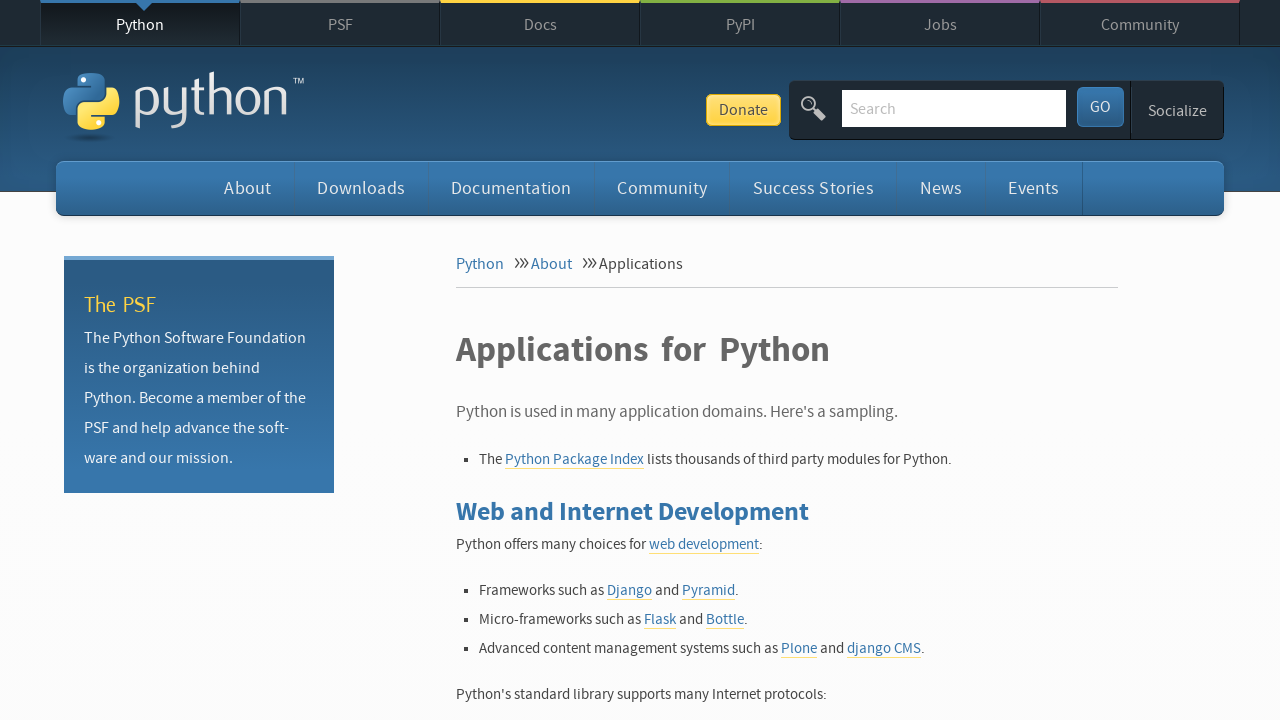

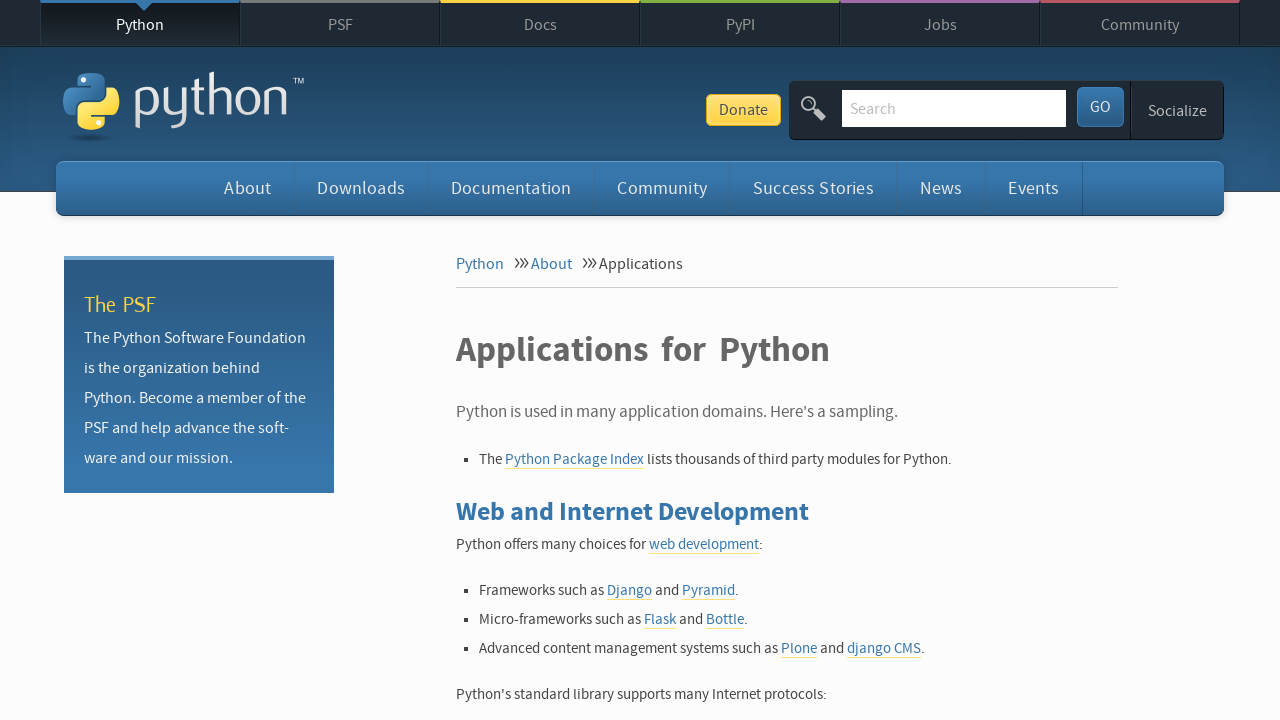